Tests handling form elements with dynamic class attributes by locating username and password fields using partial class name matching, filling them with test credentials, and submitting the form to verify the action confirmation message appears.

Starting URL: https://v1.training-support.net/selenium/dynamic-attributes

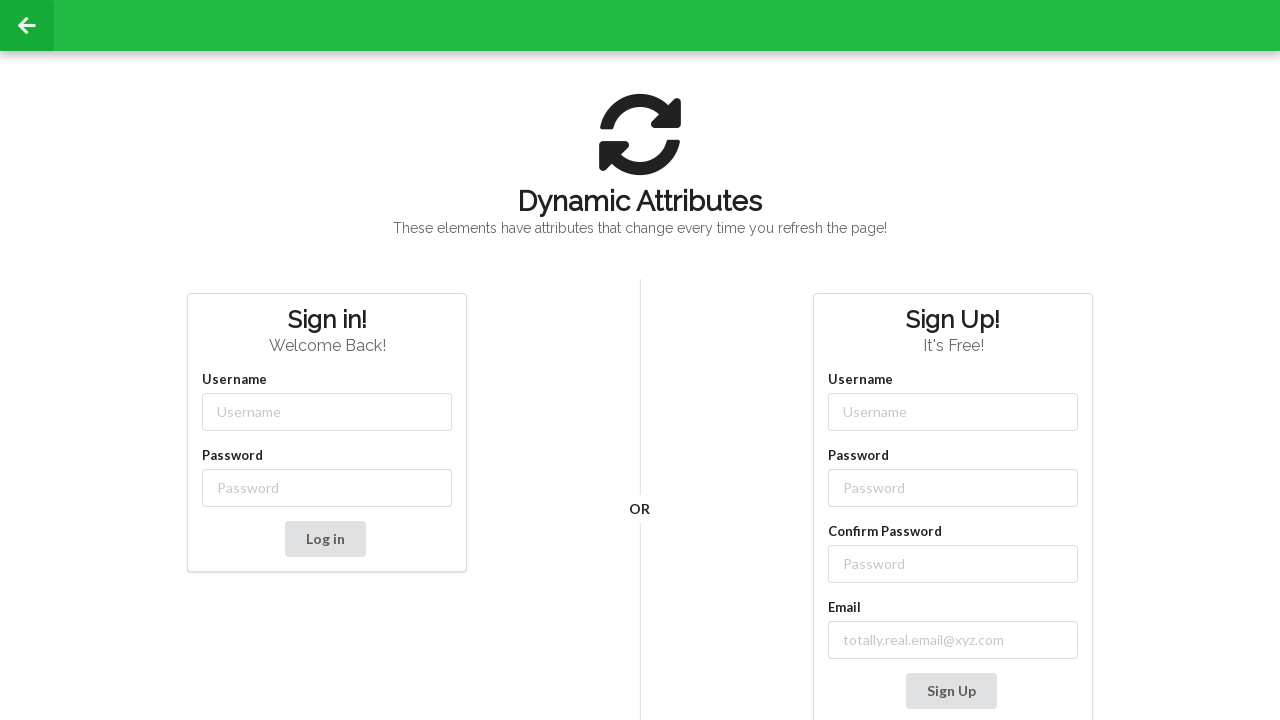

Filled username field with 'admin' using partial class name matching on input[class^='username-']
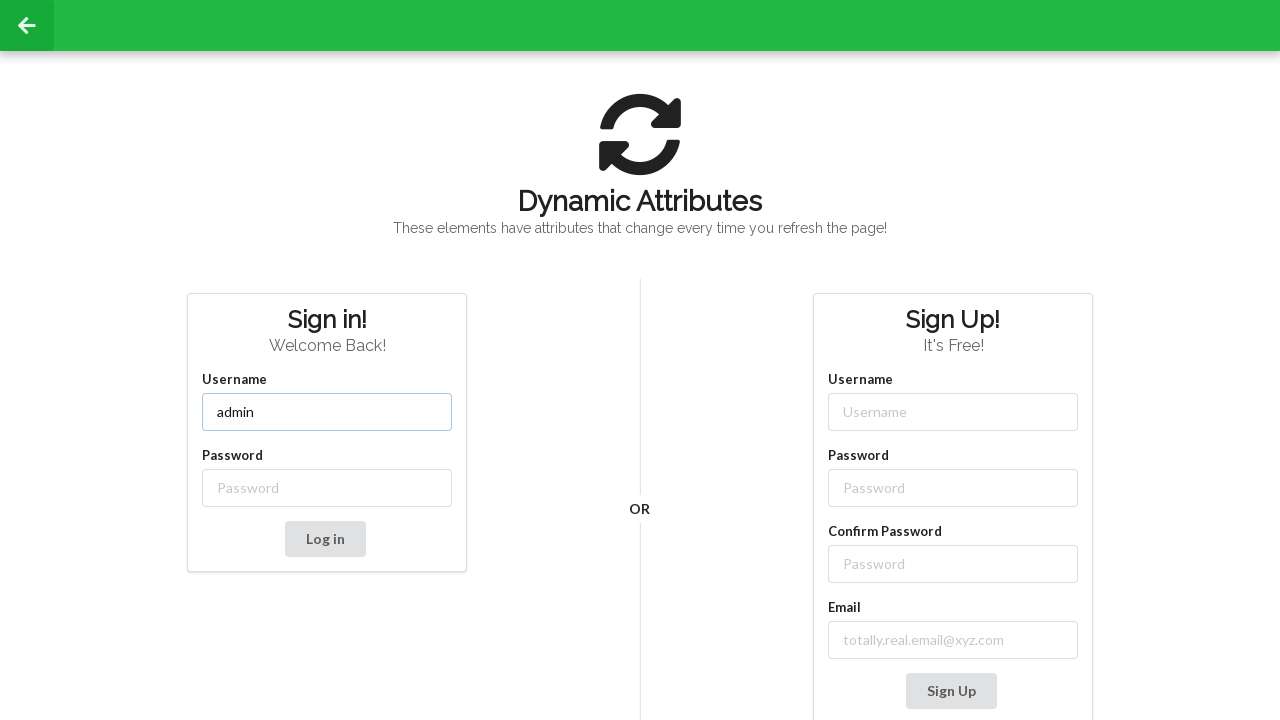

Filled password field with 'password' using partial class name matching on input[class^='password-']
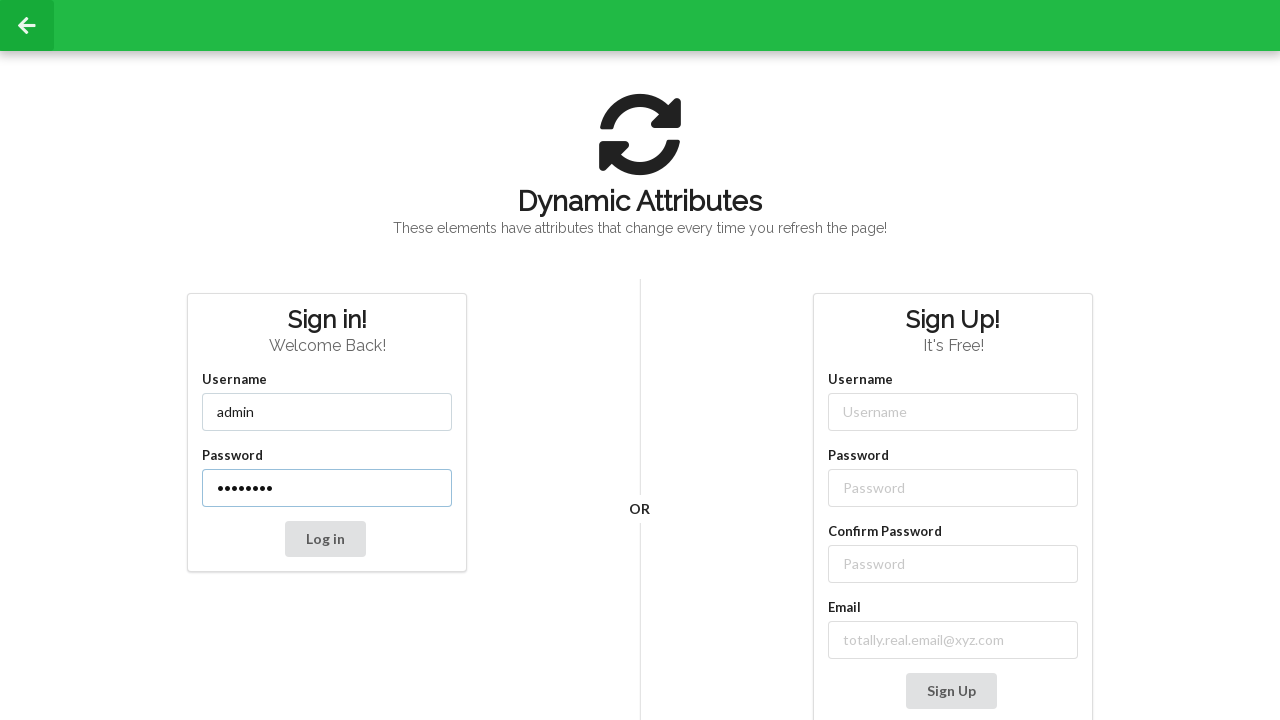

Clicked the form submit button at (325, 539) on button[type='submit']
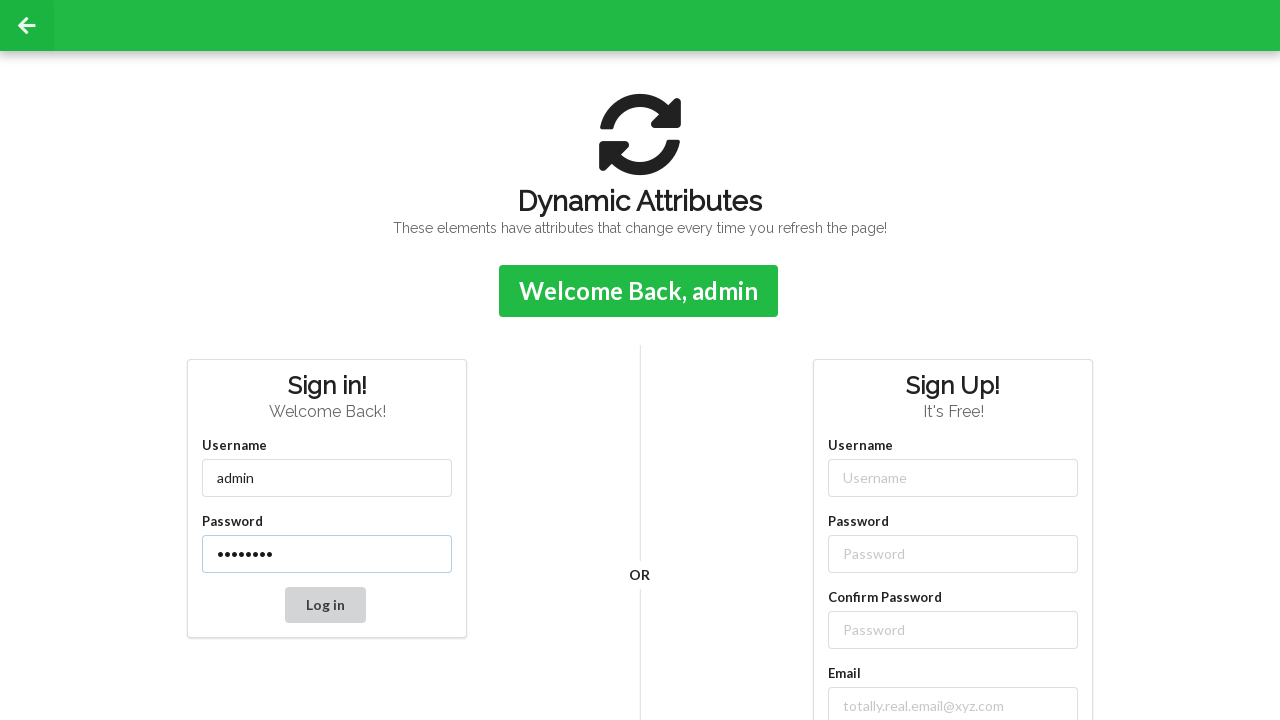

Action confirmation message appeared on the page
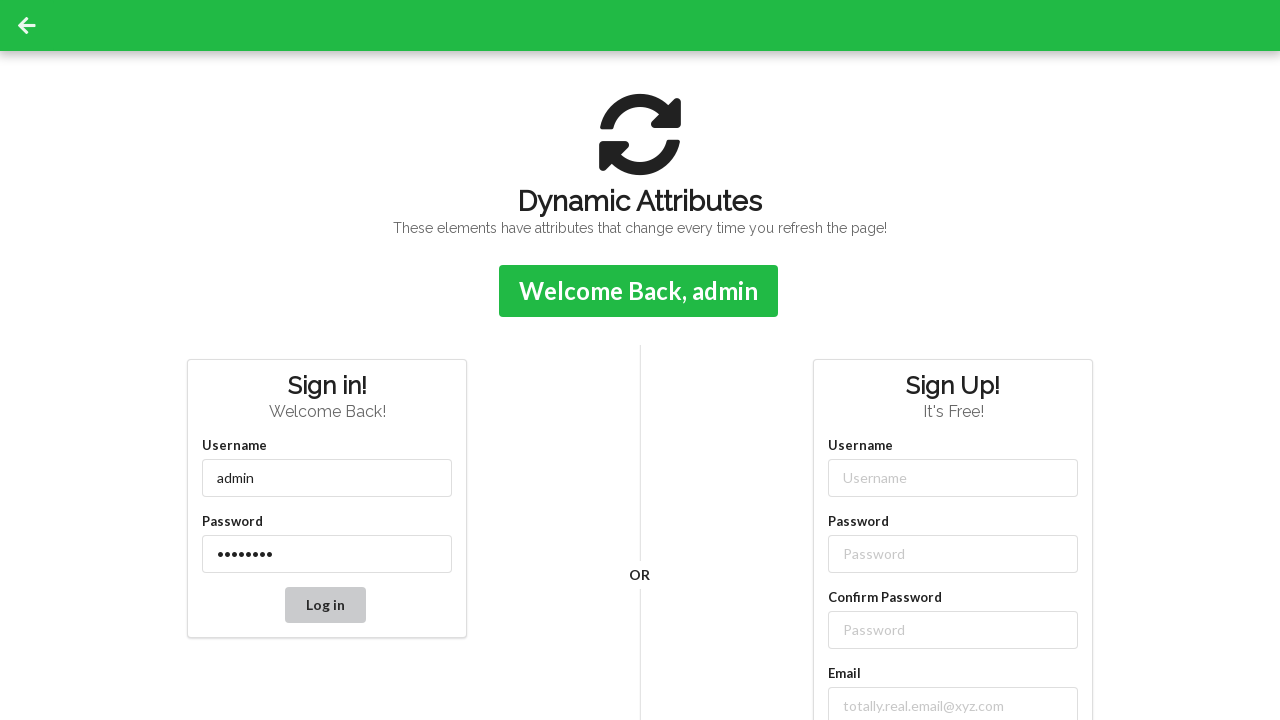

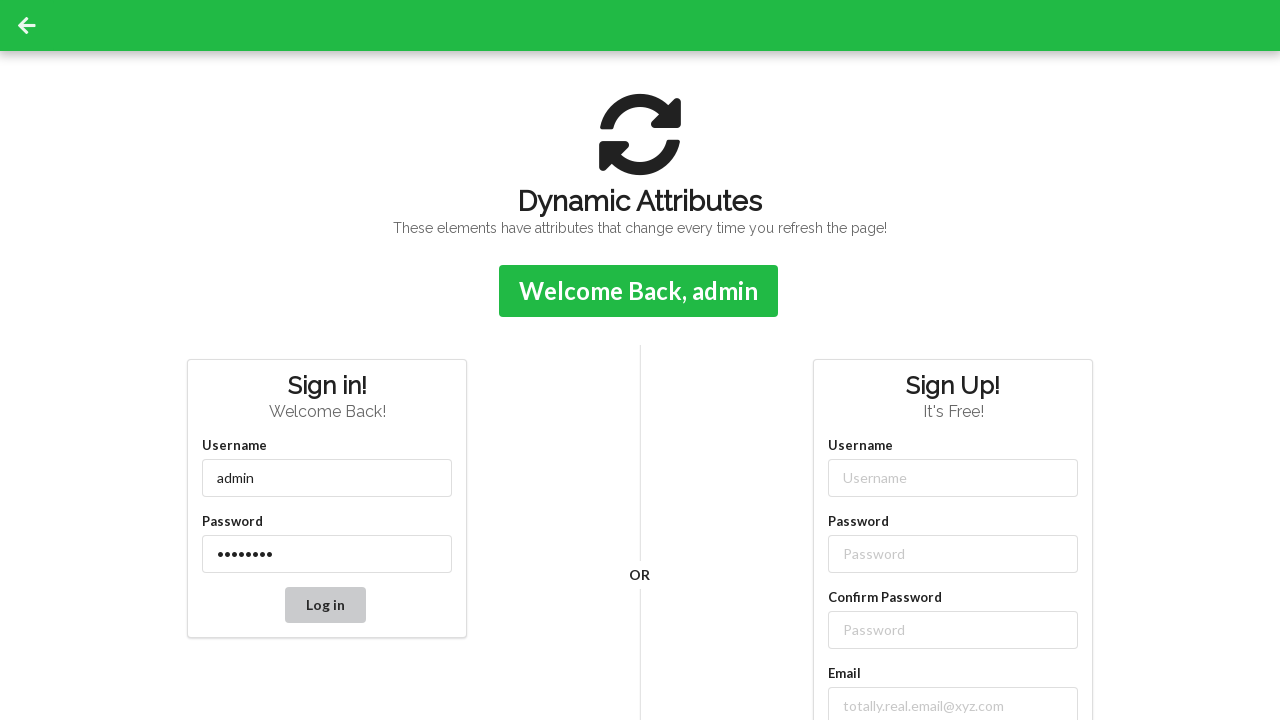